Tests JavaScript prompt alert functionality by accepting with input and then dismissing the prompt

Starting URL: https://www.w3schools.com/js/tryit.asp?filename=tryjs_prompt

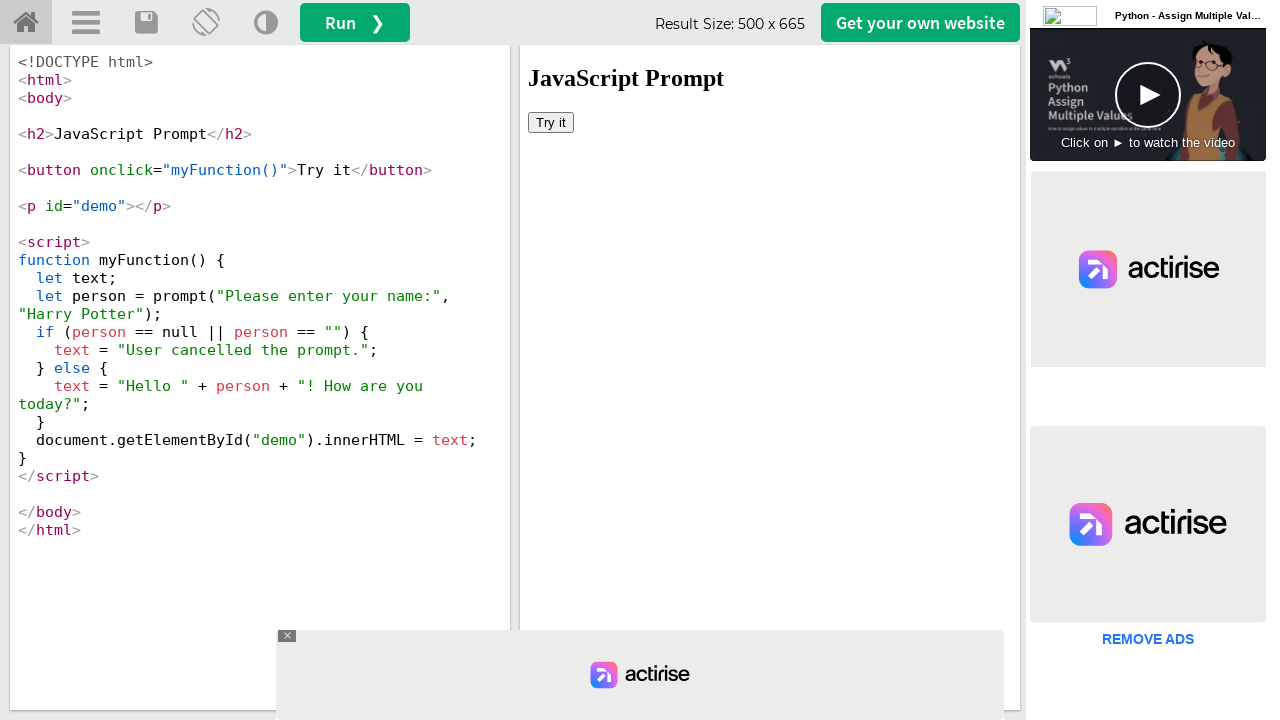

Located iframe with ID 'iframeResult'
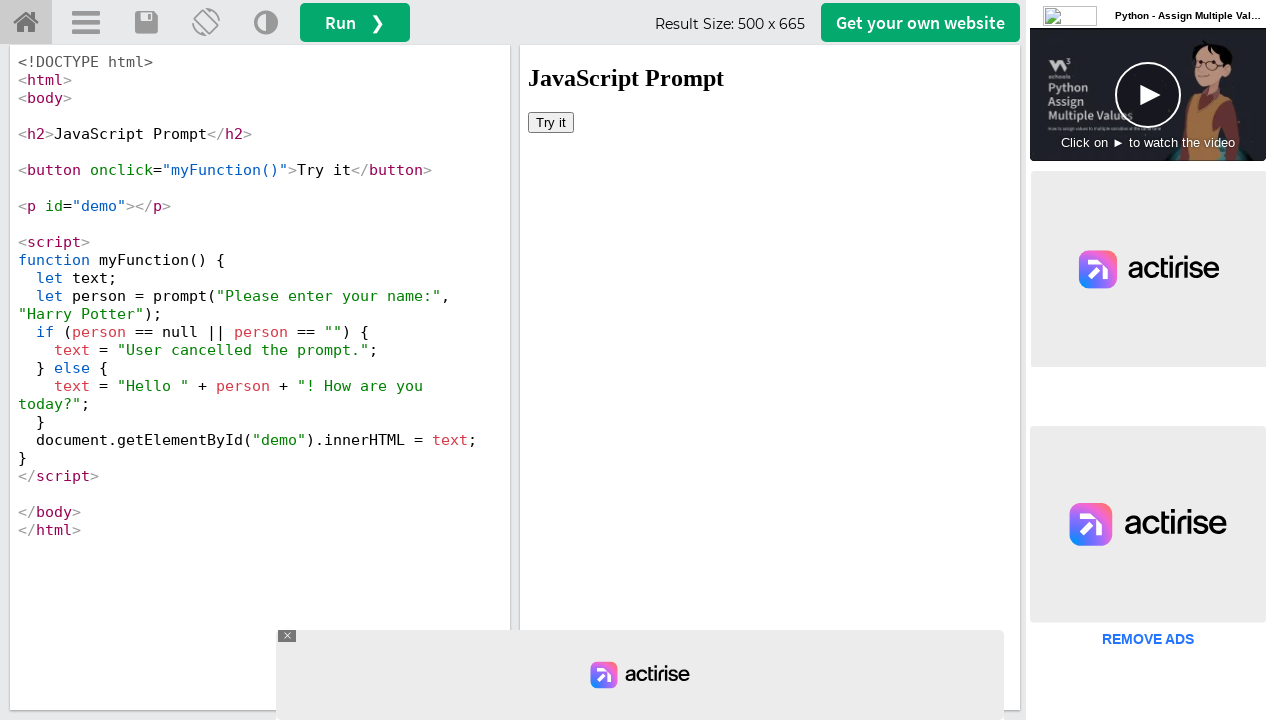

Clicked button to trigger JavaScript prompt at (551, 122) on #iframeResult >> internal:control=enter-frame >> button
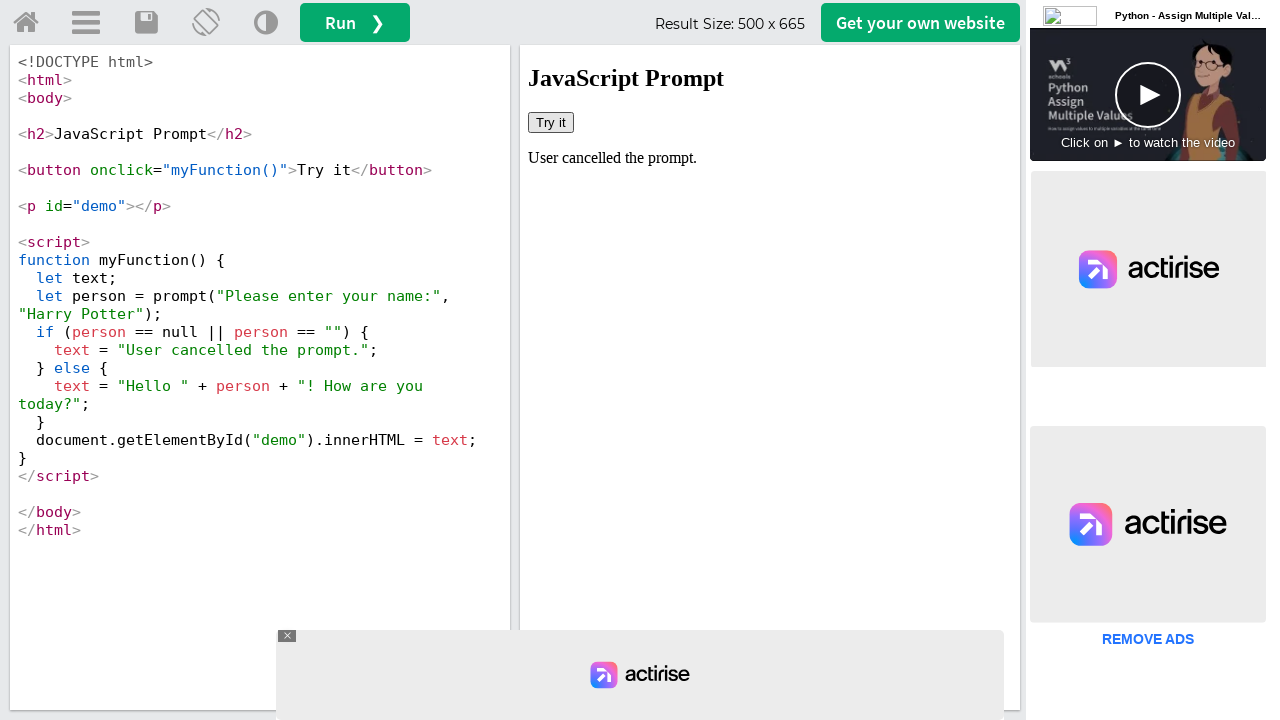

Set up dialog handler to accept prompt with input 'Vasumathi'
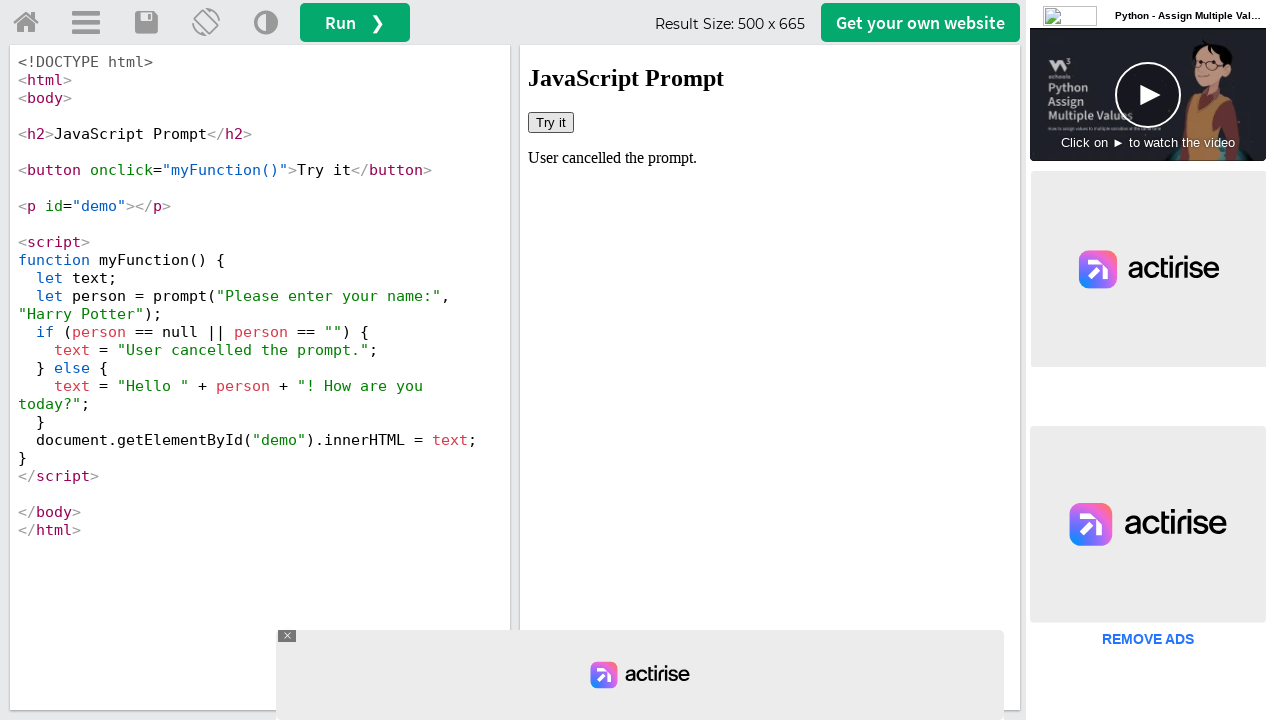

Waited 1000ms for prompt interaction to complete
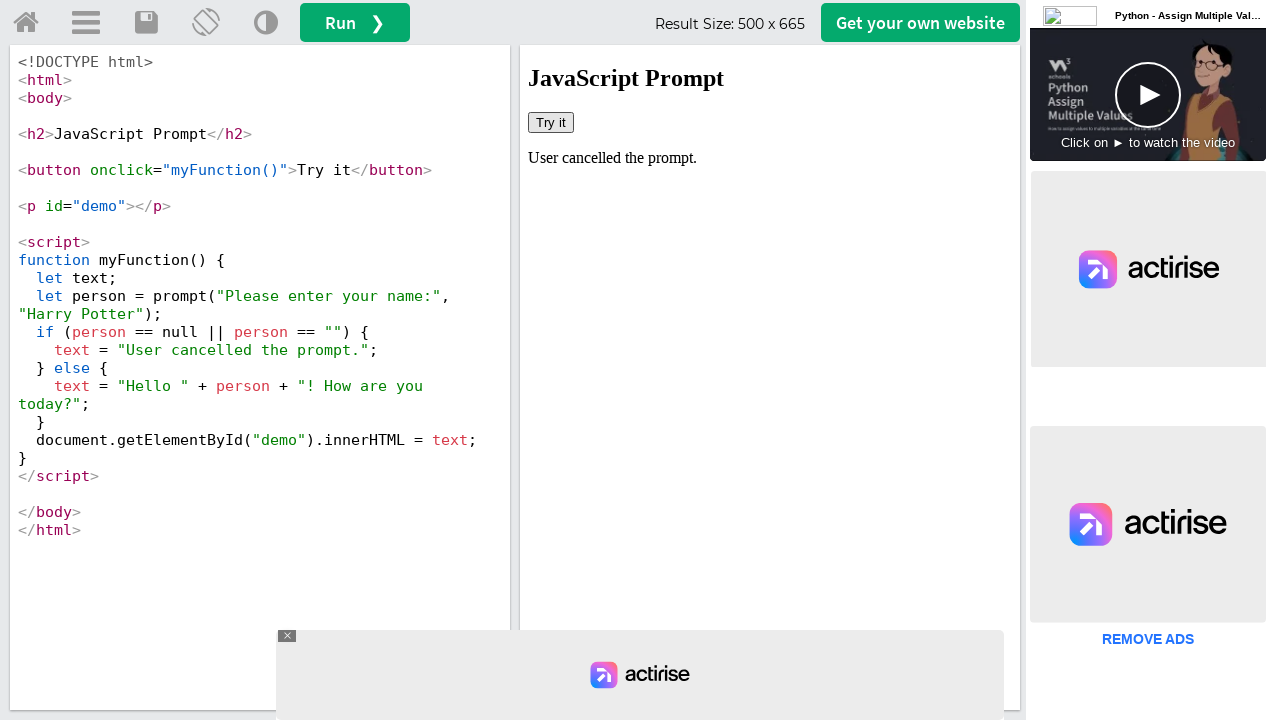

Reloaded page to reset state
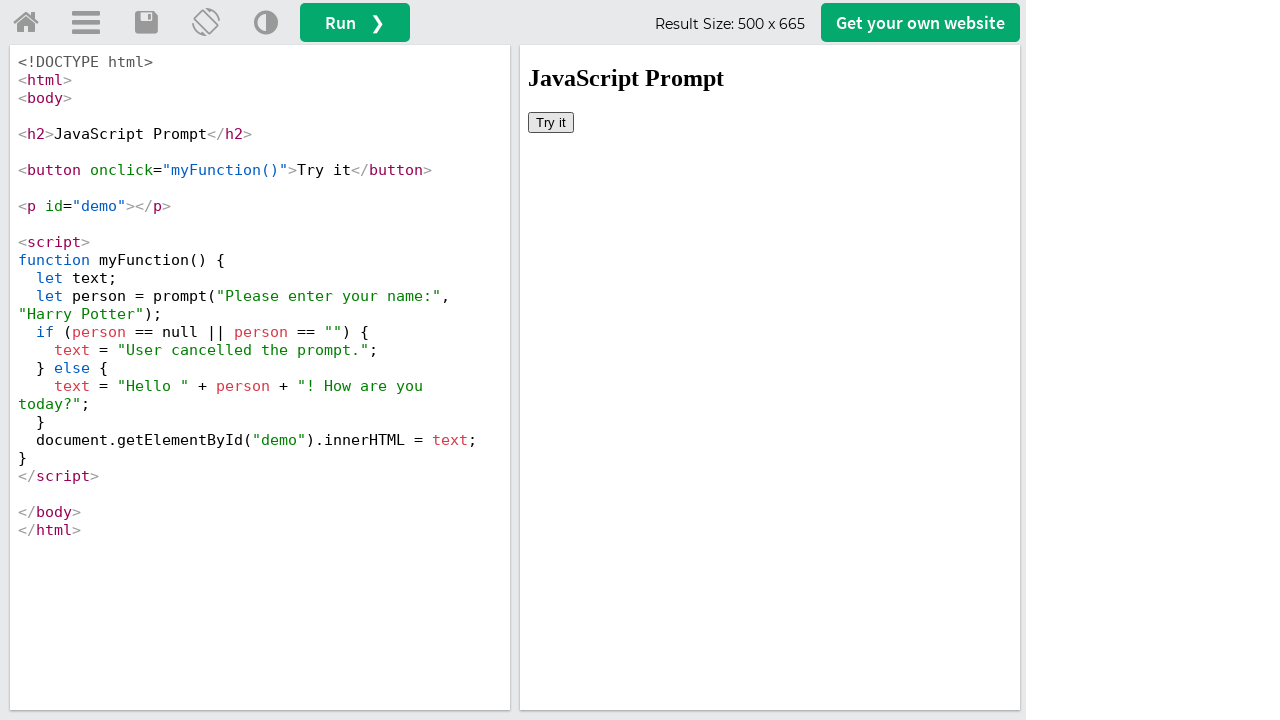

Located iframe with ID 'iframeResult' again
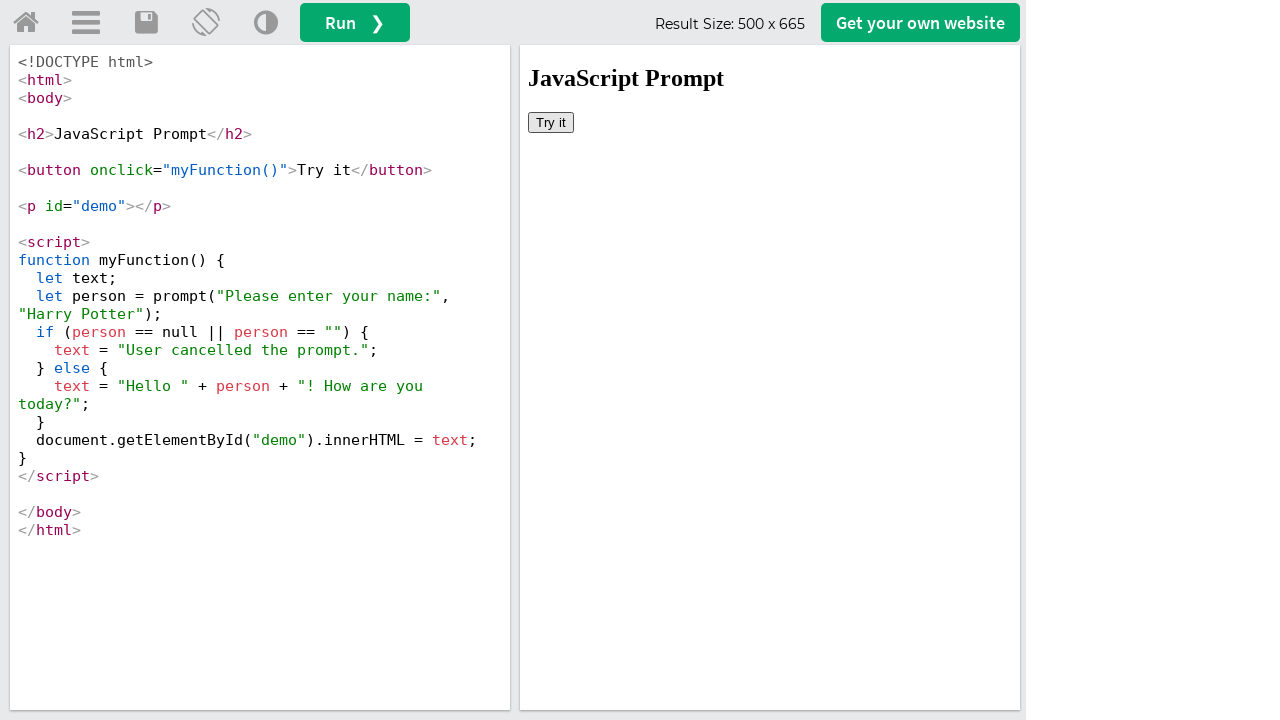

Clicked button to trigger JavaScript prompt again at (551, 122) on #iframeResult >> internal:control=enter-frame >> button
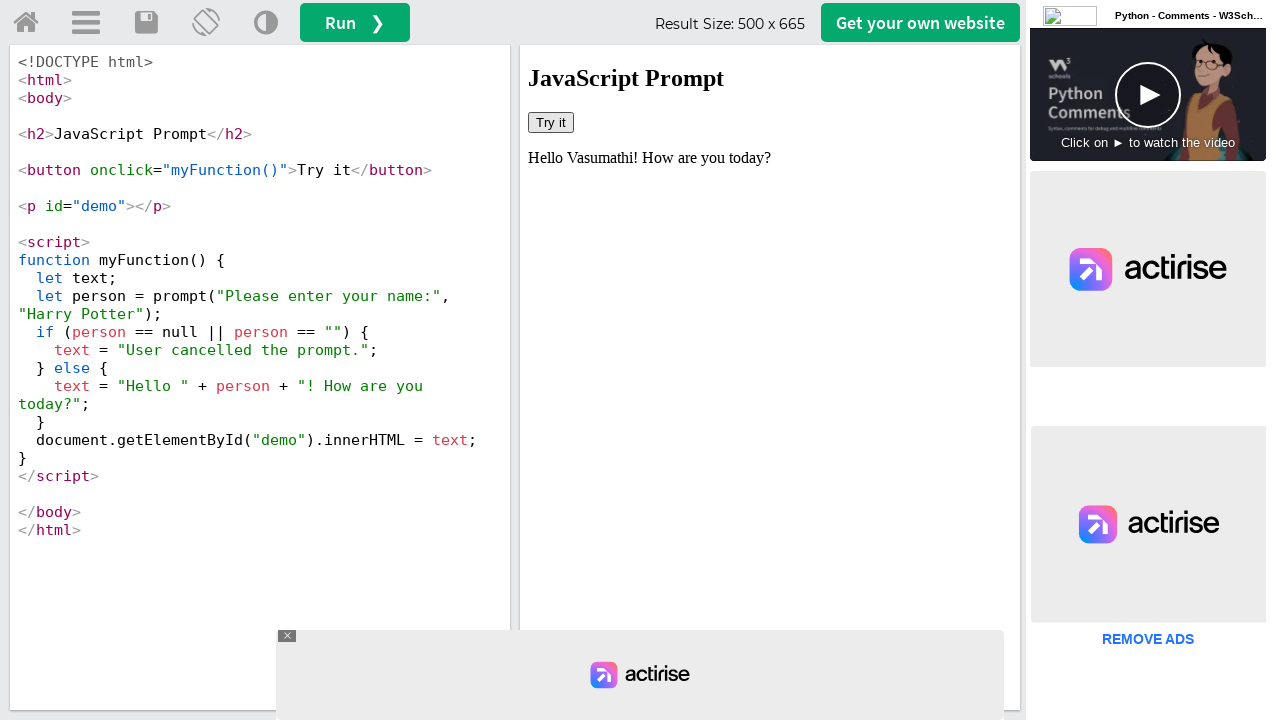

Set up dialog handler to dismiss the prompt
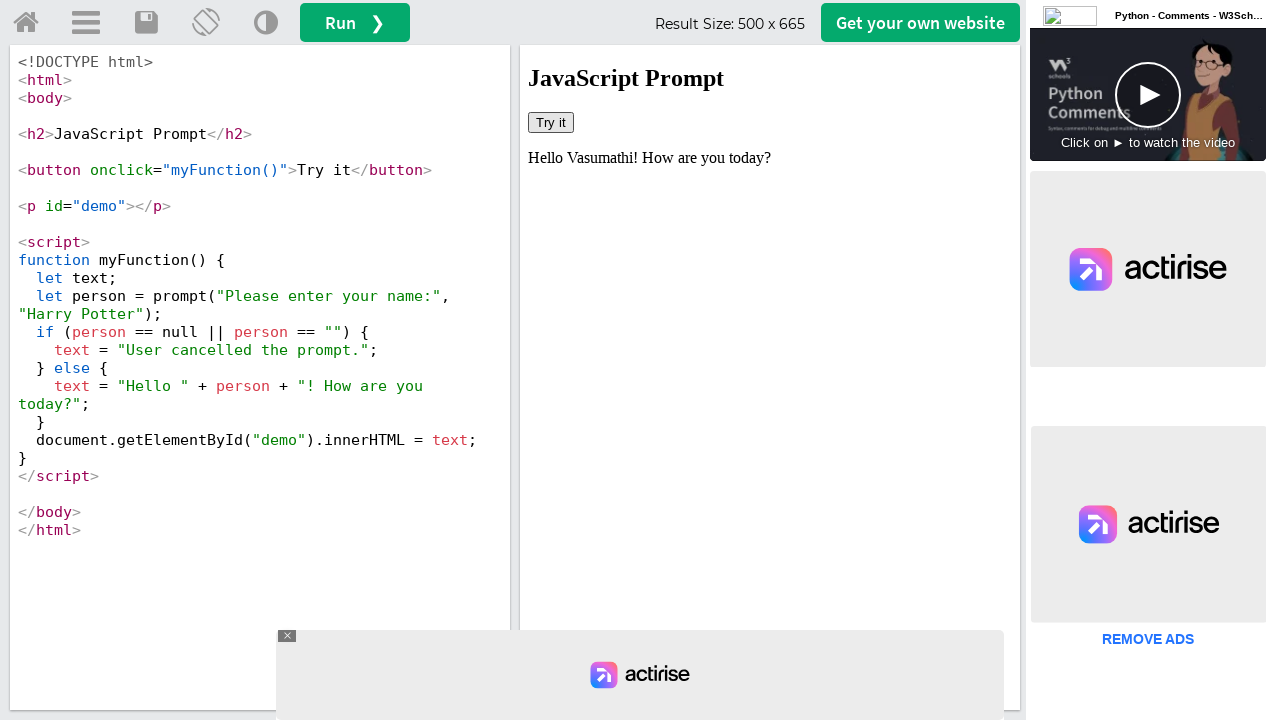

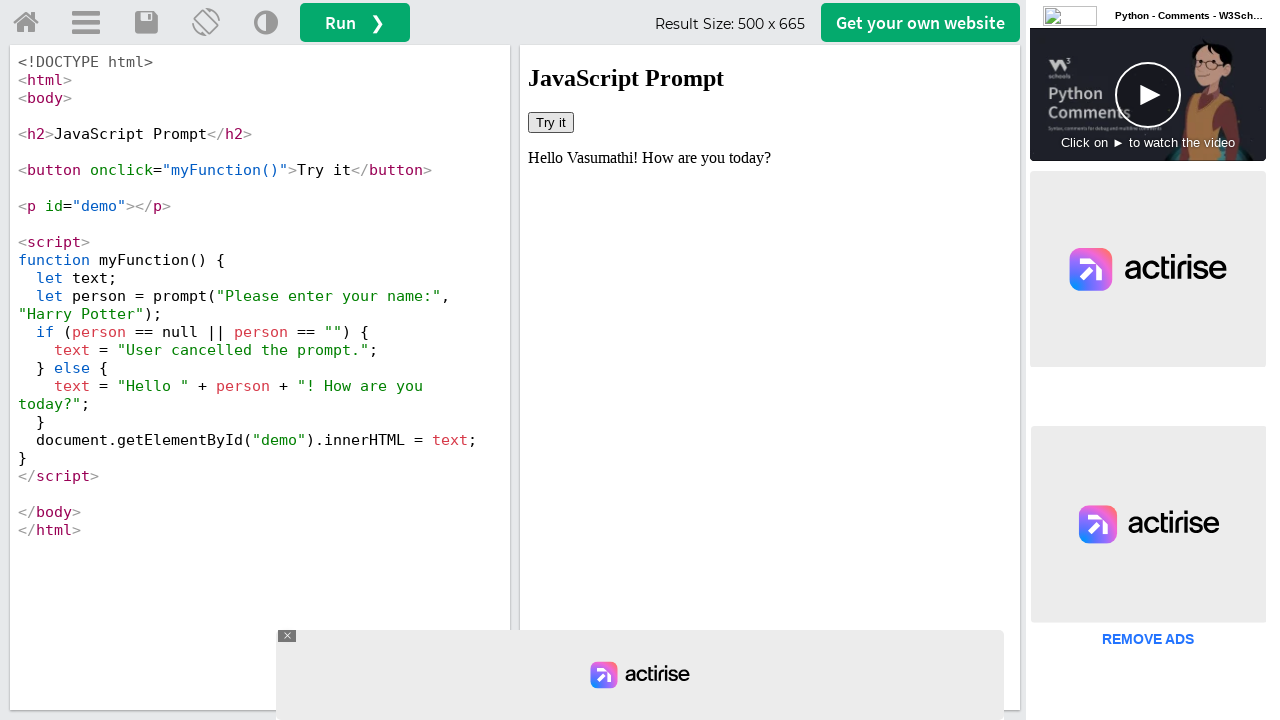